Tests that the Idade field accepts a valid integer (10)

Starting URL: https://tc-1-final-parte1.vercel.app/

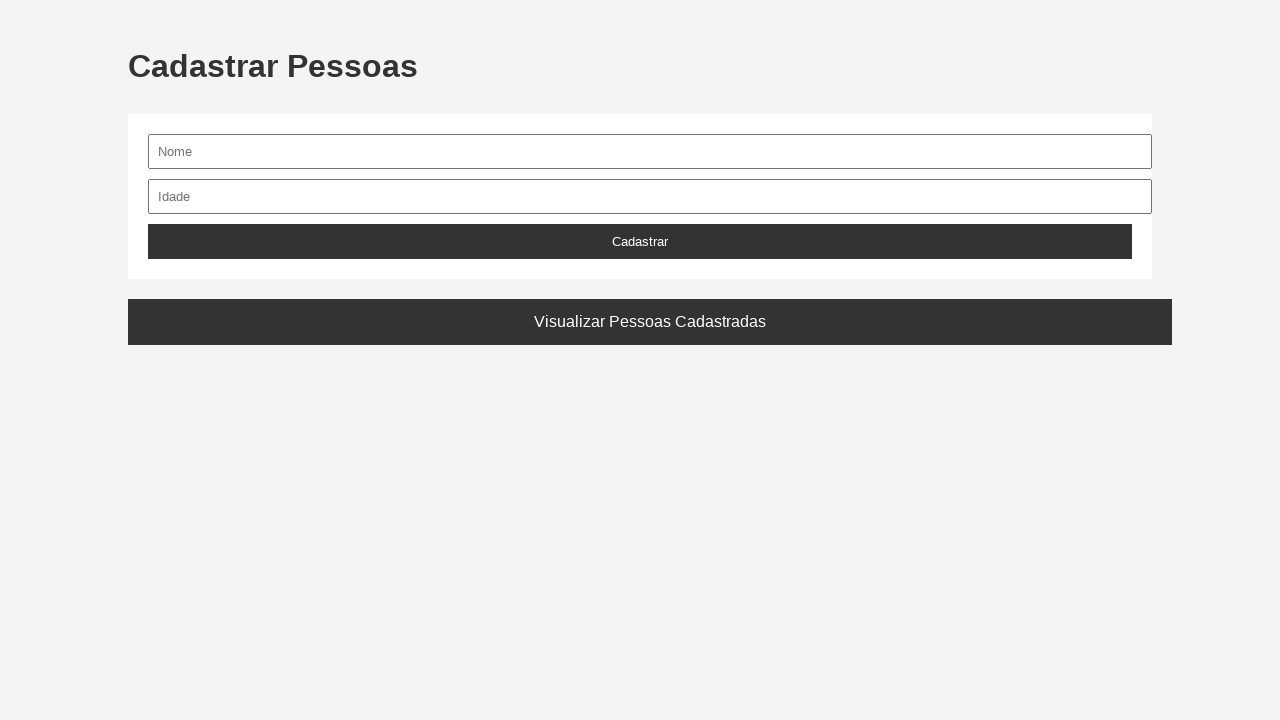

Filled Idade field with valid age value '10' on #idade
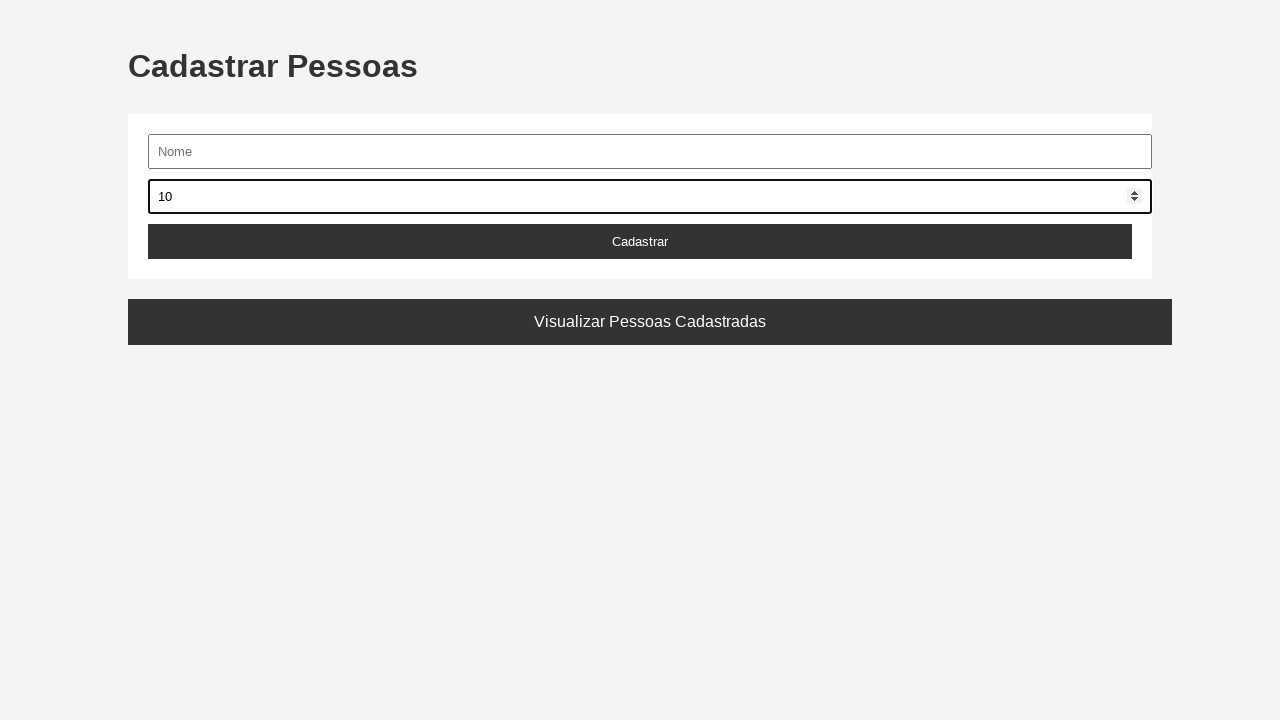

Retrieved current value from Idade field
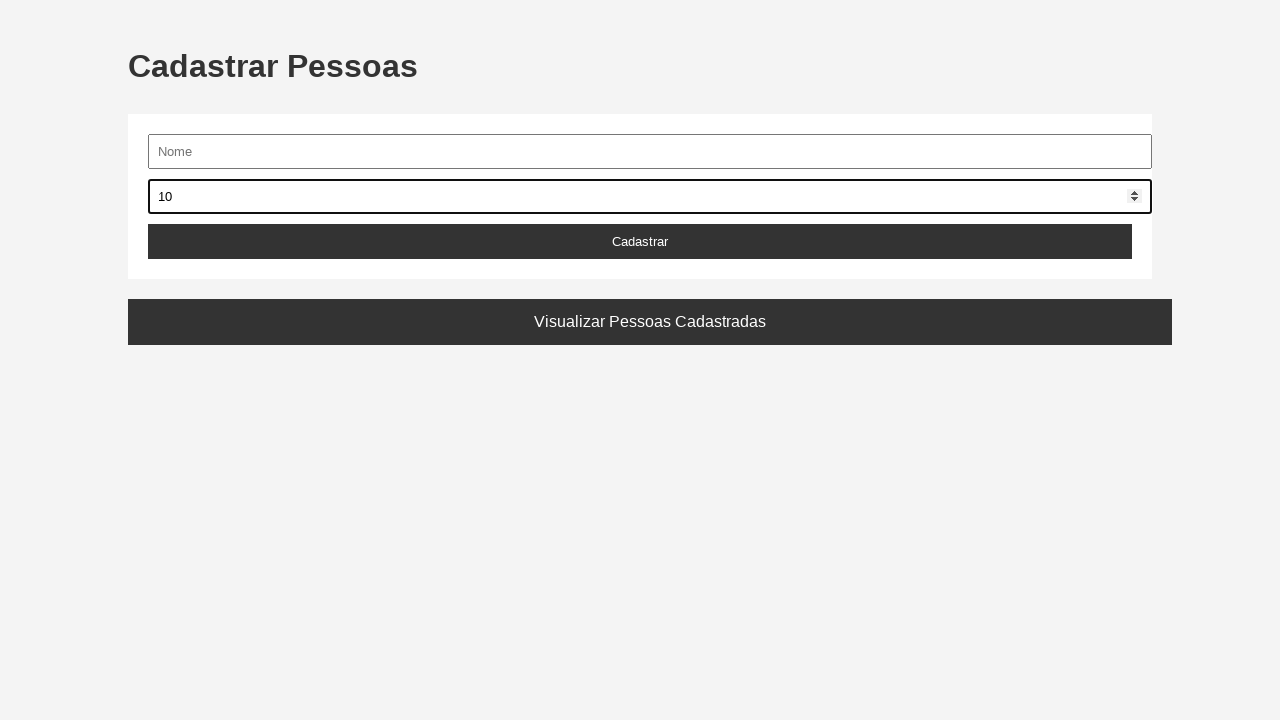

Verified that Idade field contains expected value '10'
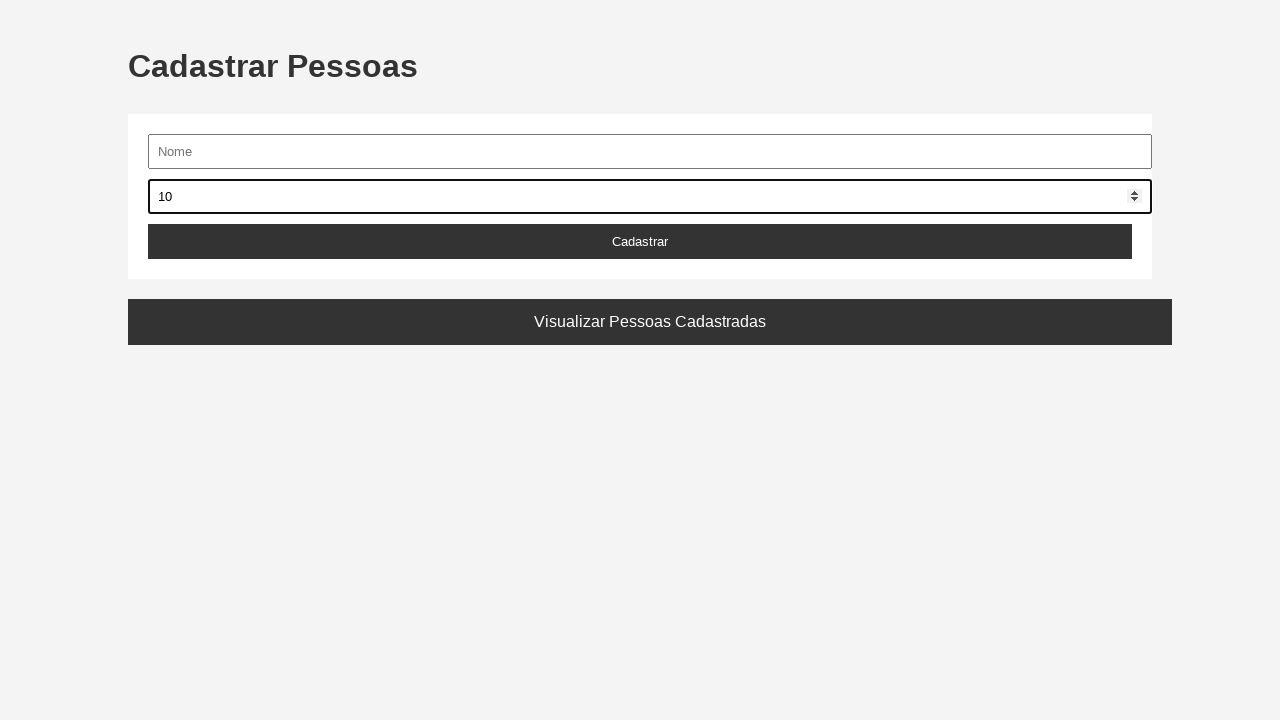

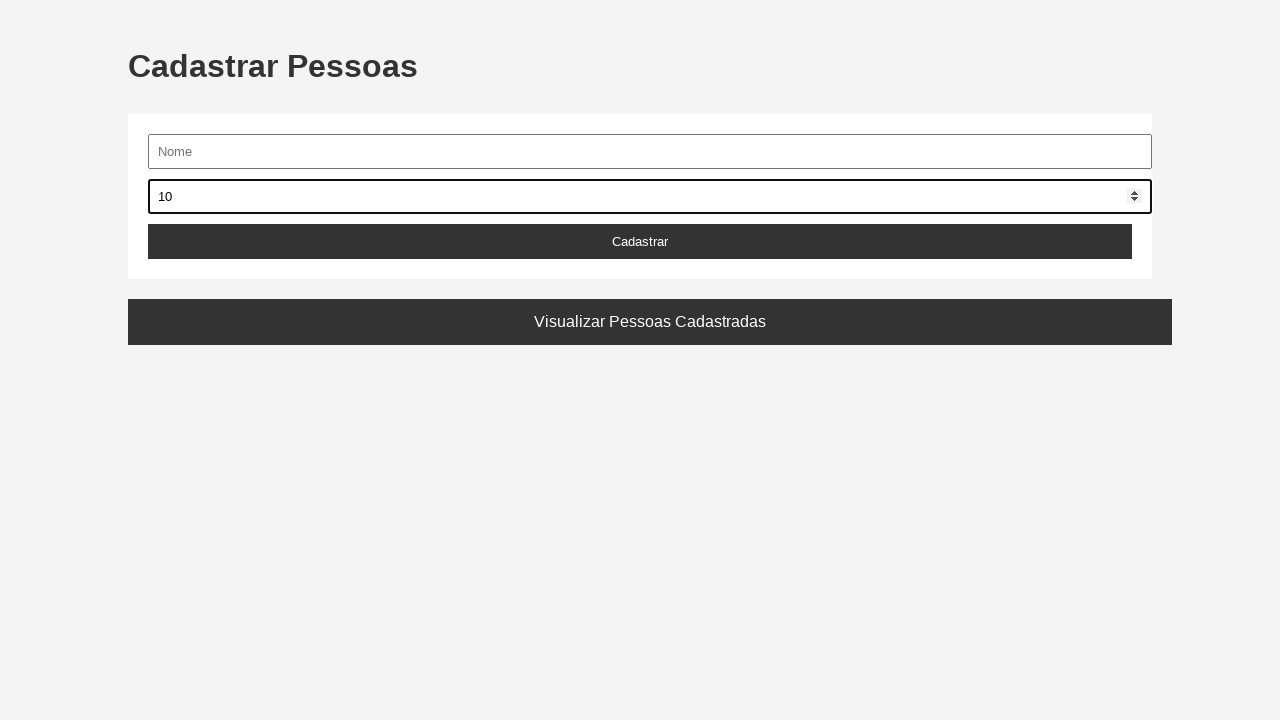